Tests handling JavaScript alert dialogs by clicking a button that triggers an alert and accepting/dismissing it.

Starting URL: http://www.mediacollege.com/internet/javascript/basic/alert.html

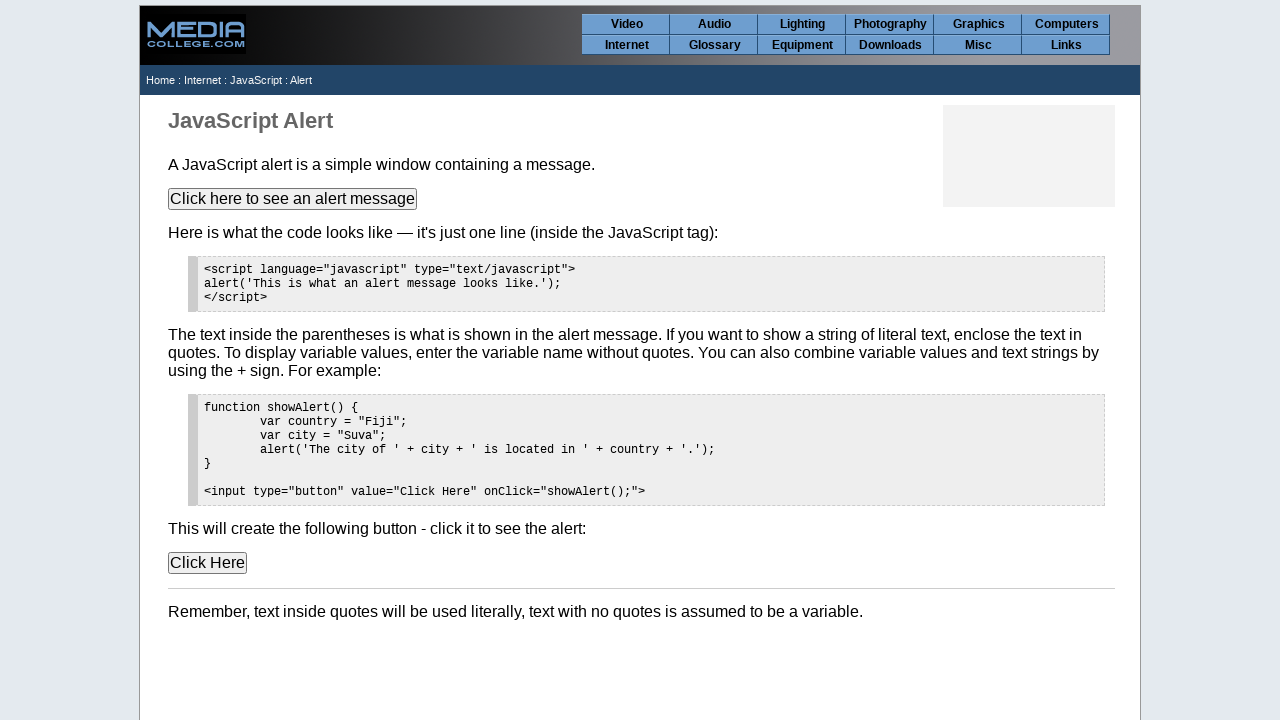

Clicked button to trigger alert dialog at (292, 199) on xpath=//*[@id='content']/p[2]/input
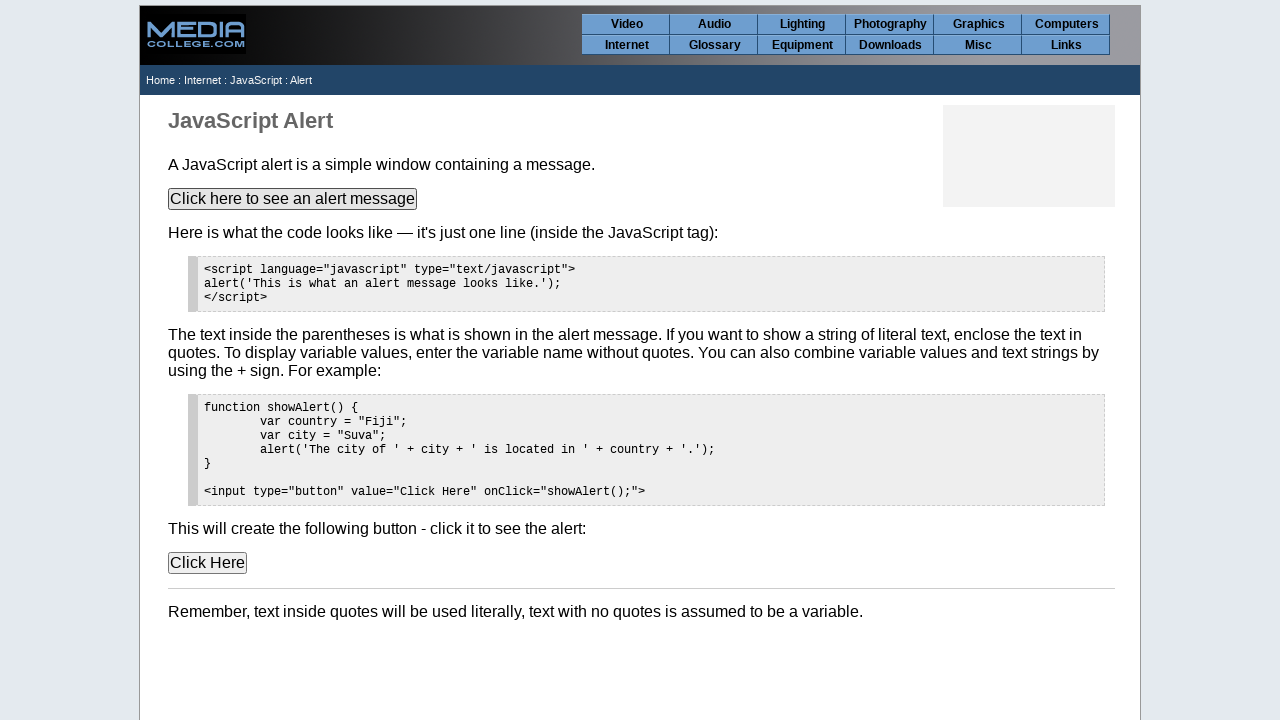

Set up dialog handler to accept alerts
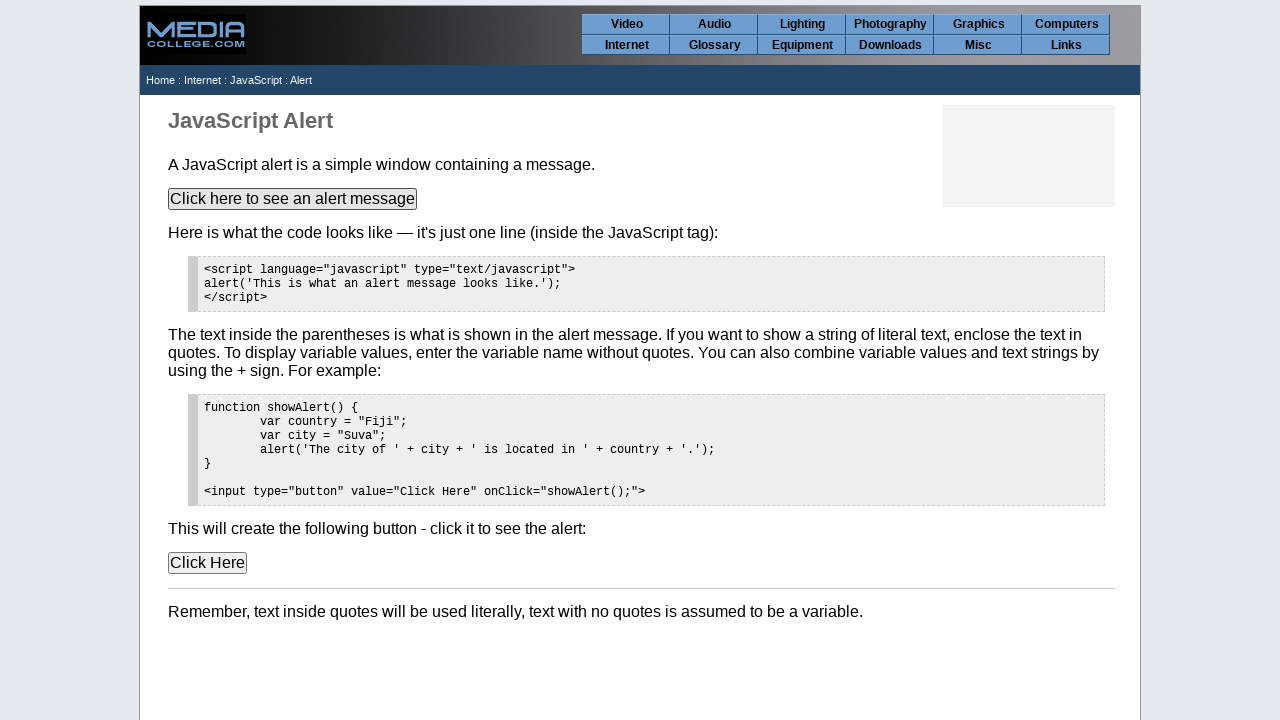

Clicked button again to trigger another alert at (292, 199) on xpath=//*[@id='content']/p[2]/input
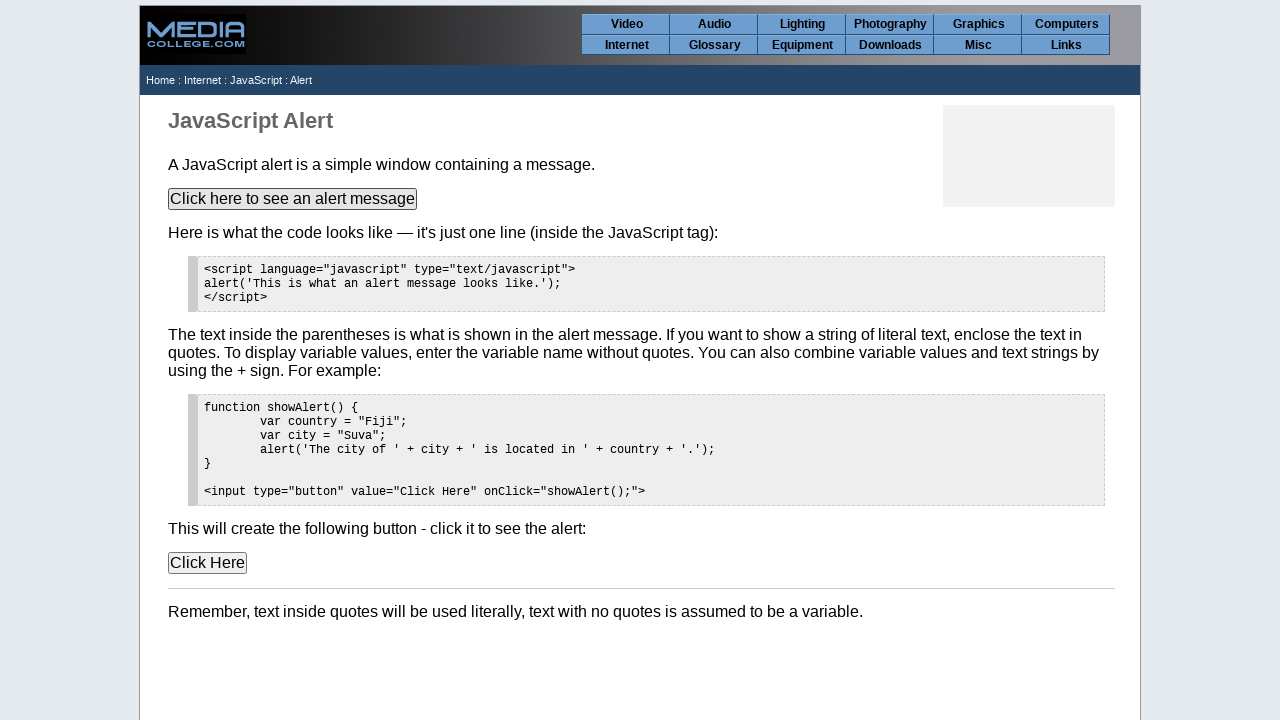

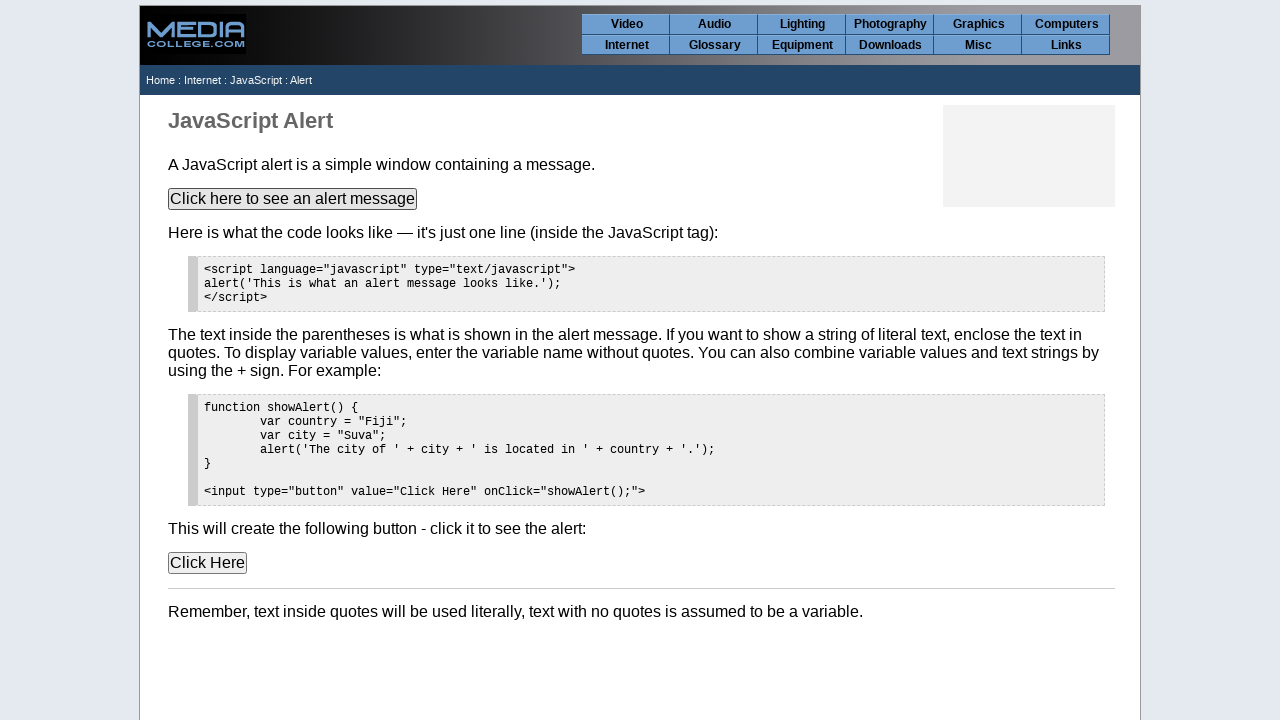